Navigates to the Selenium HQ website and verifies the current URL to check if it redirects to selenium.dev

Starting URL: https://www.seleniumhq.org/

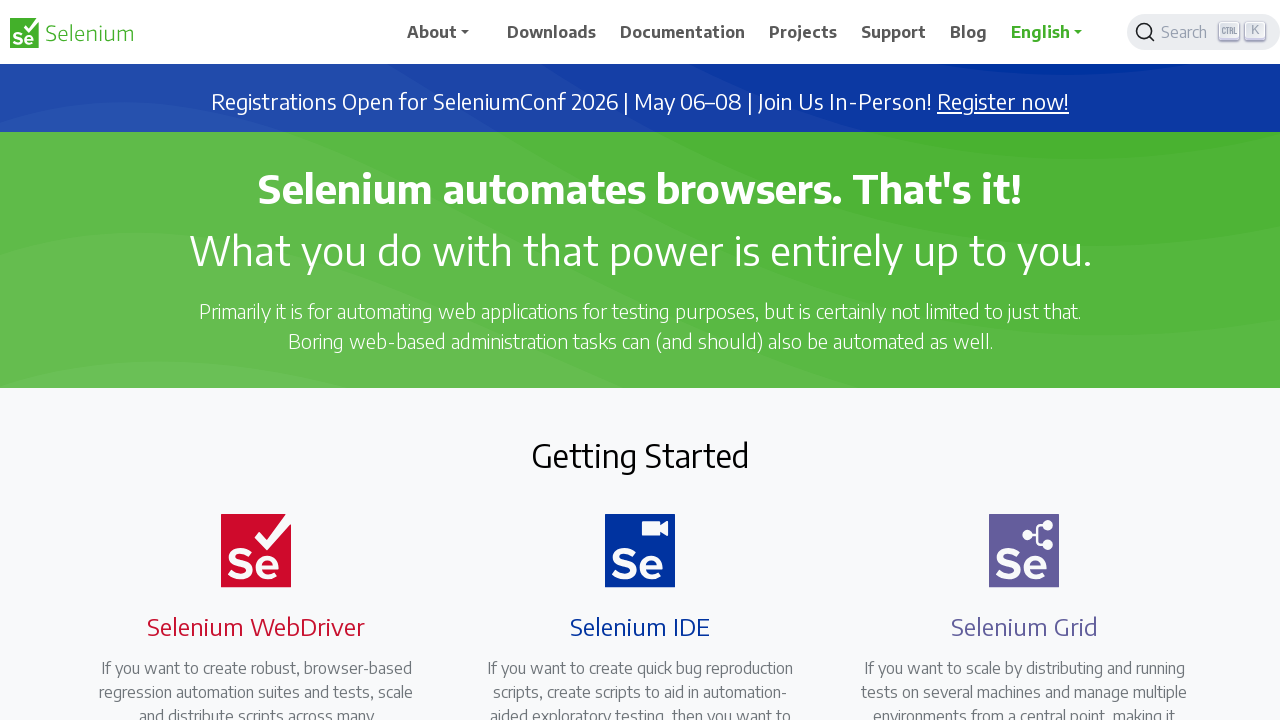

Navigated to https://www.seleniumhq.org/
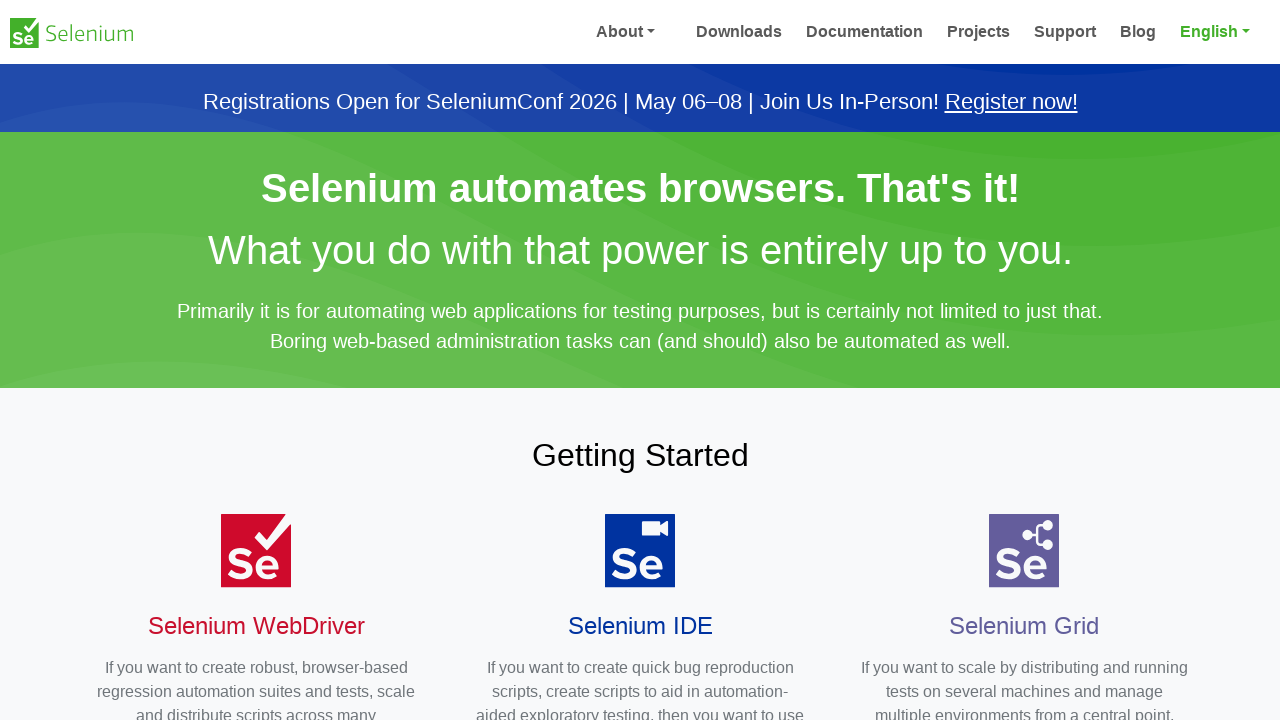

Page fully loaded with all network requests completed
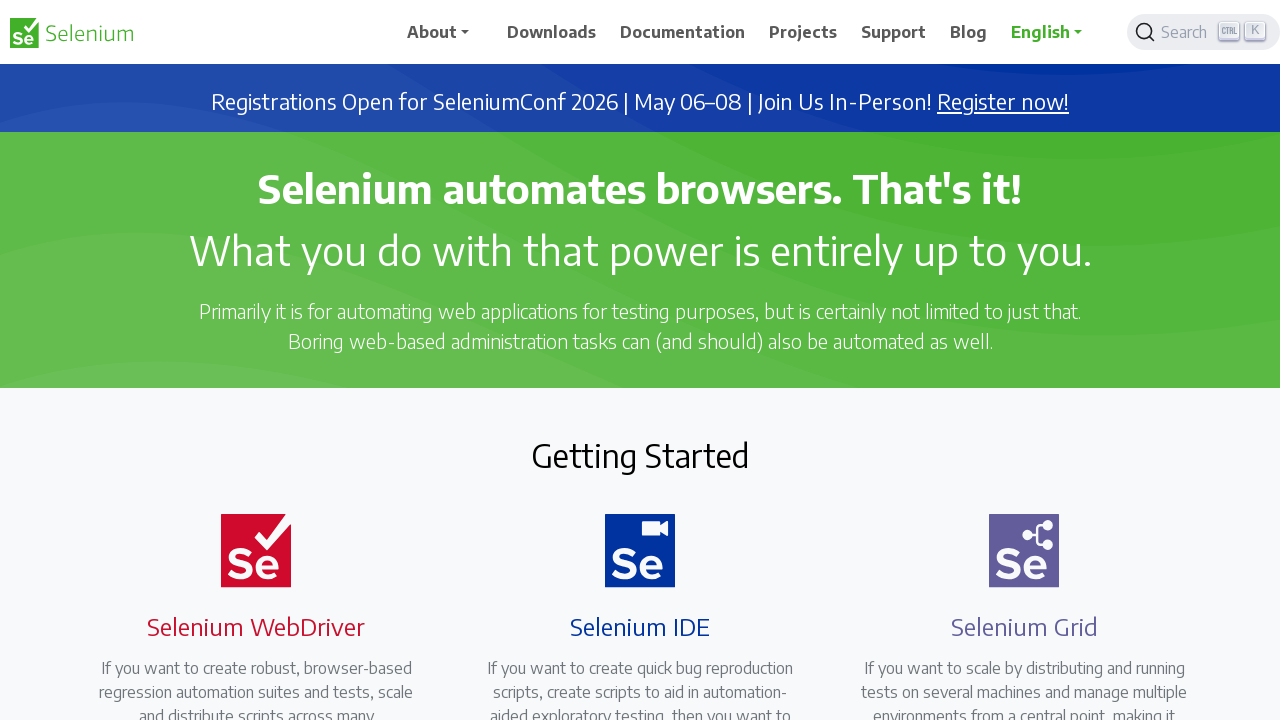

Retrieved current URL: https://www.selenium.dev/
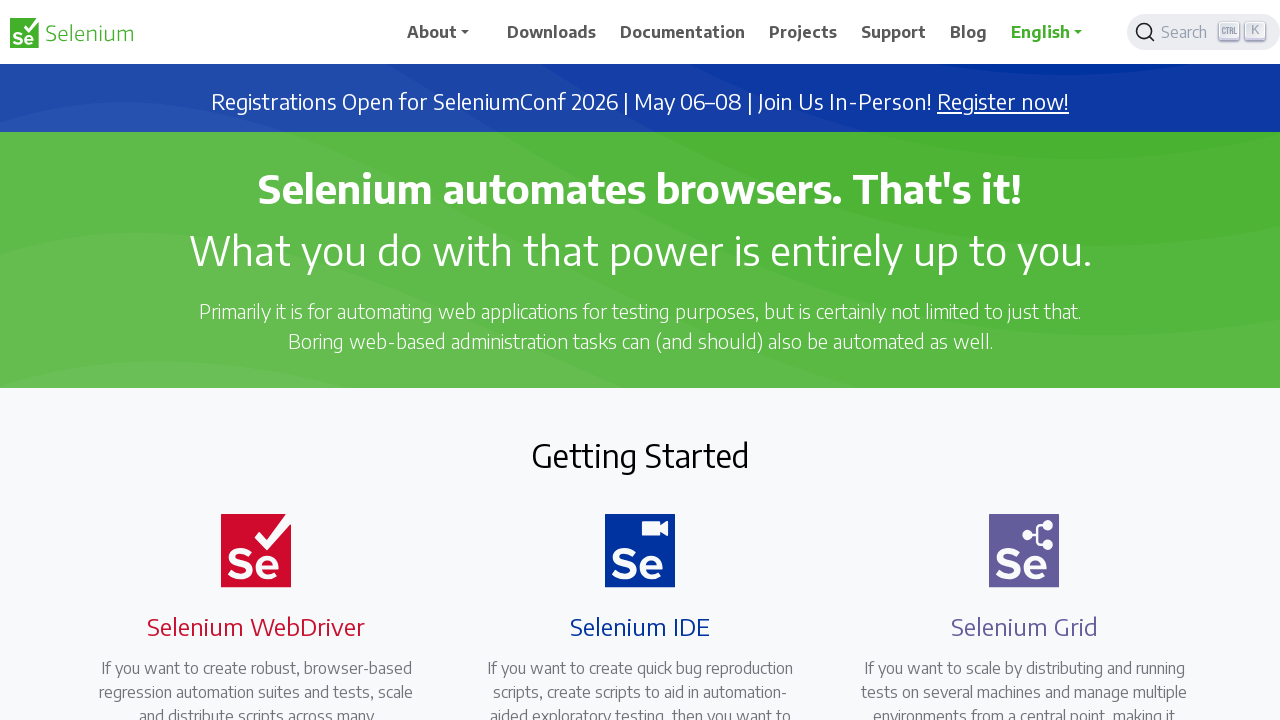

URL verification passed - correctly redirected to https://www.selenium.dev/
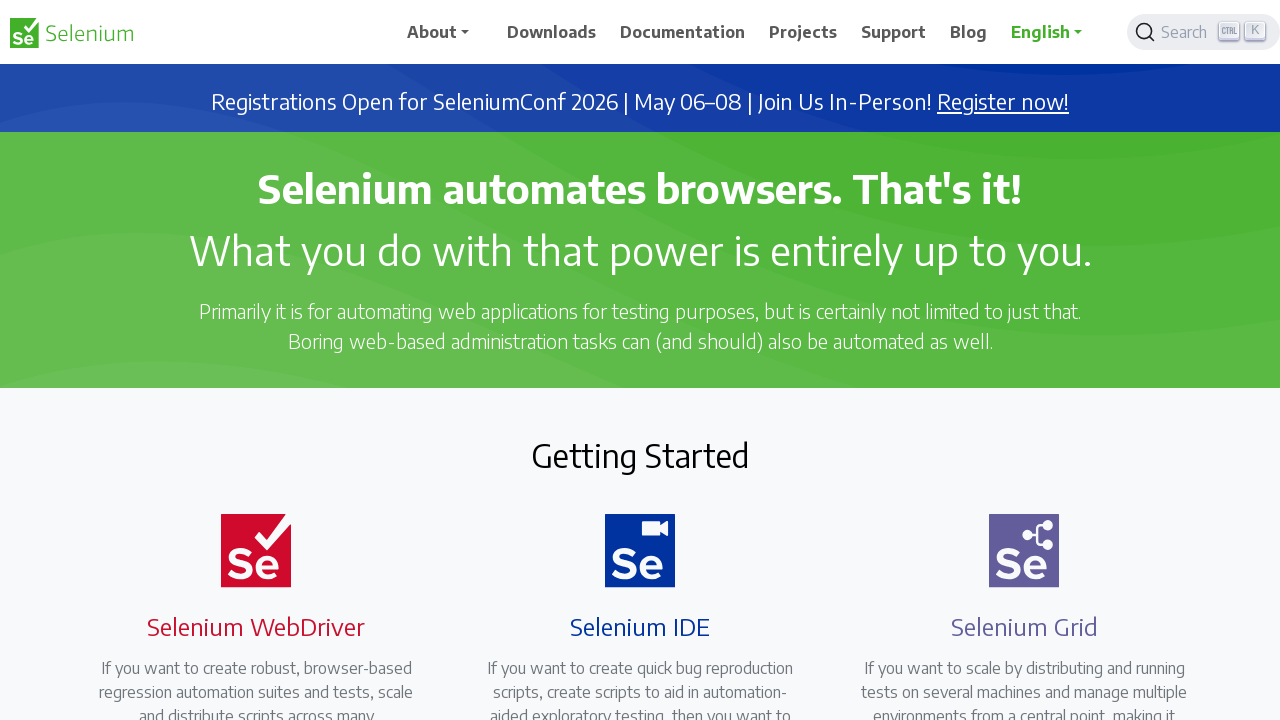

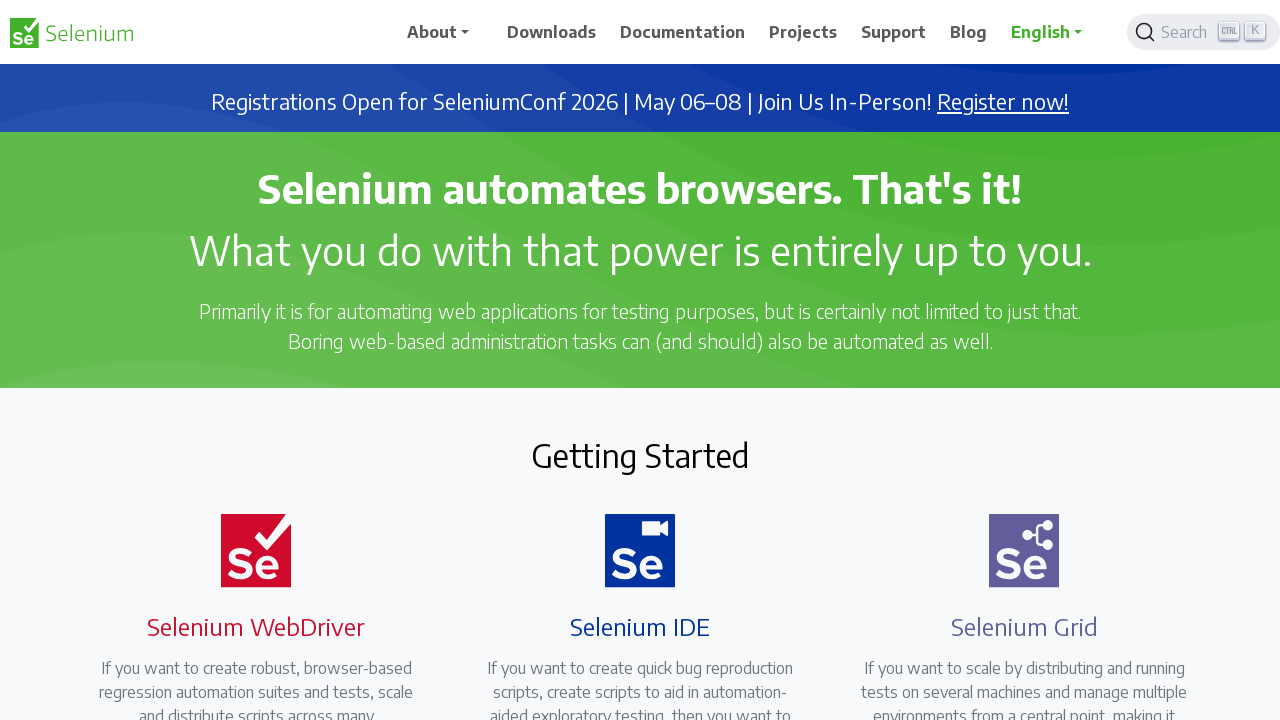